Tests selecting multiple random items by ctrl/cmd clicking on specific items in a selectable list

Starting URL: https://automationfc.github.io/jquery-selectable

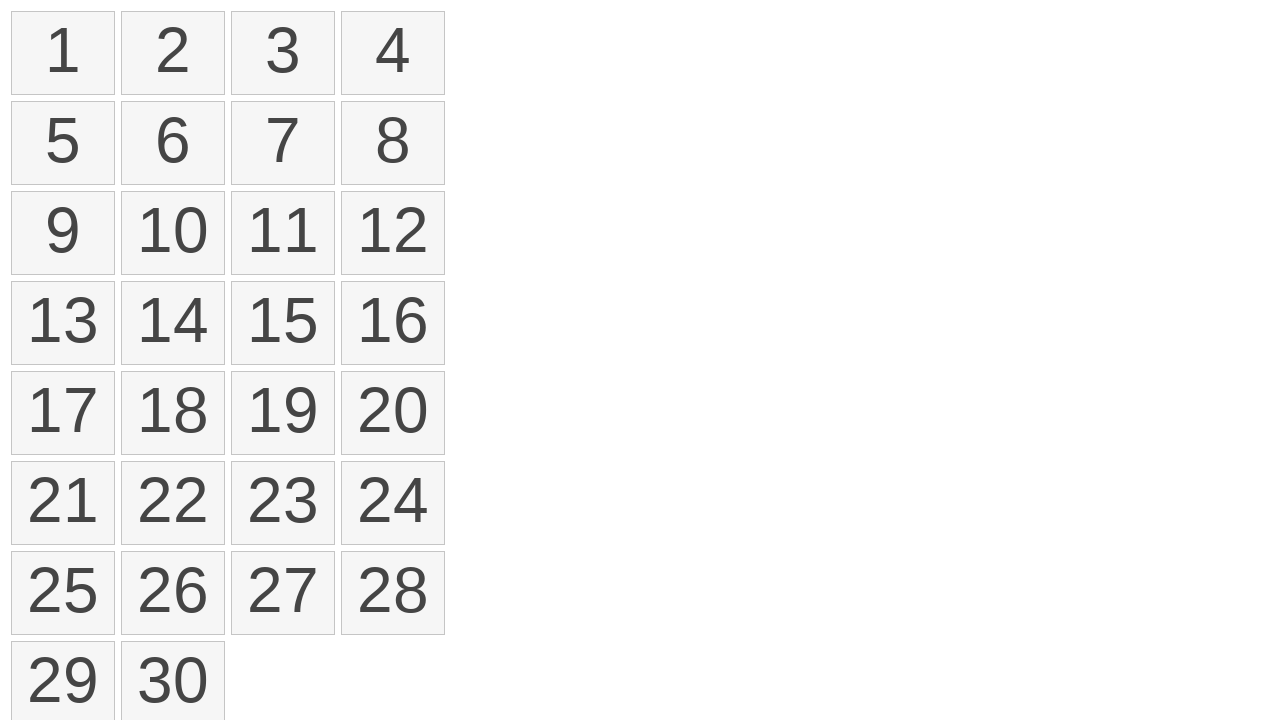

Located all selectable items in the list
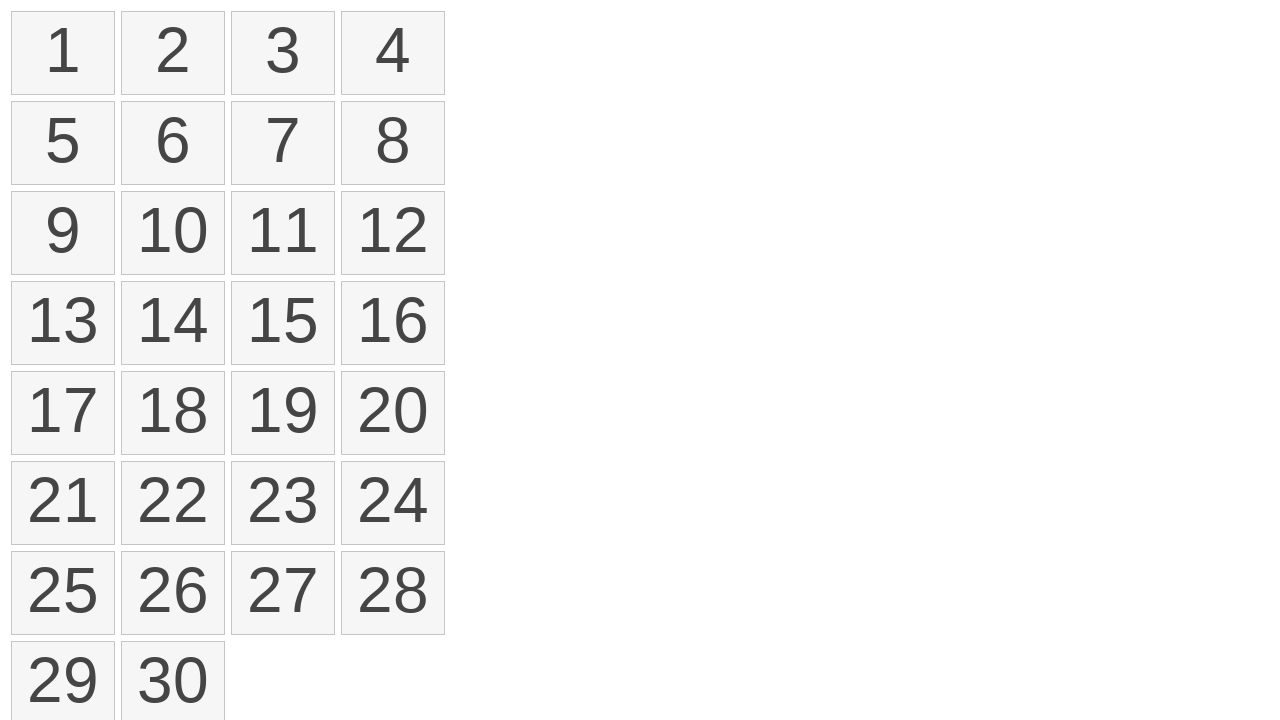

Counted 30 selectable items in the list
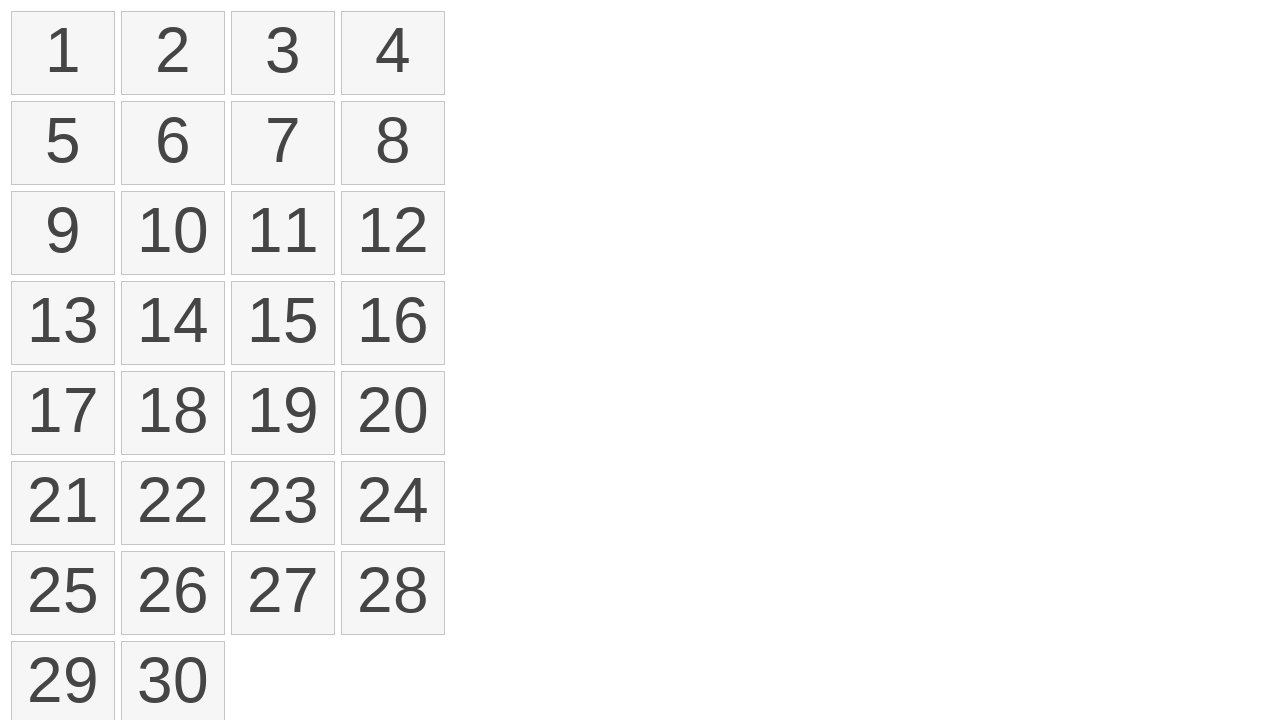

Pressed Control key to enable multi-select mode
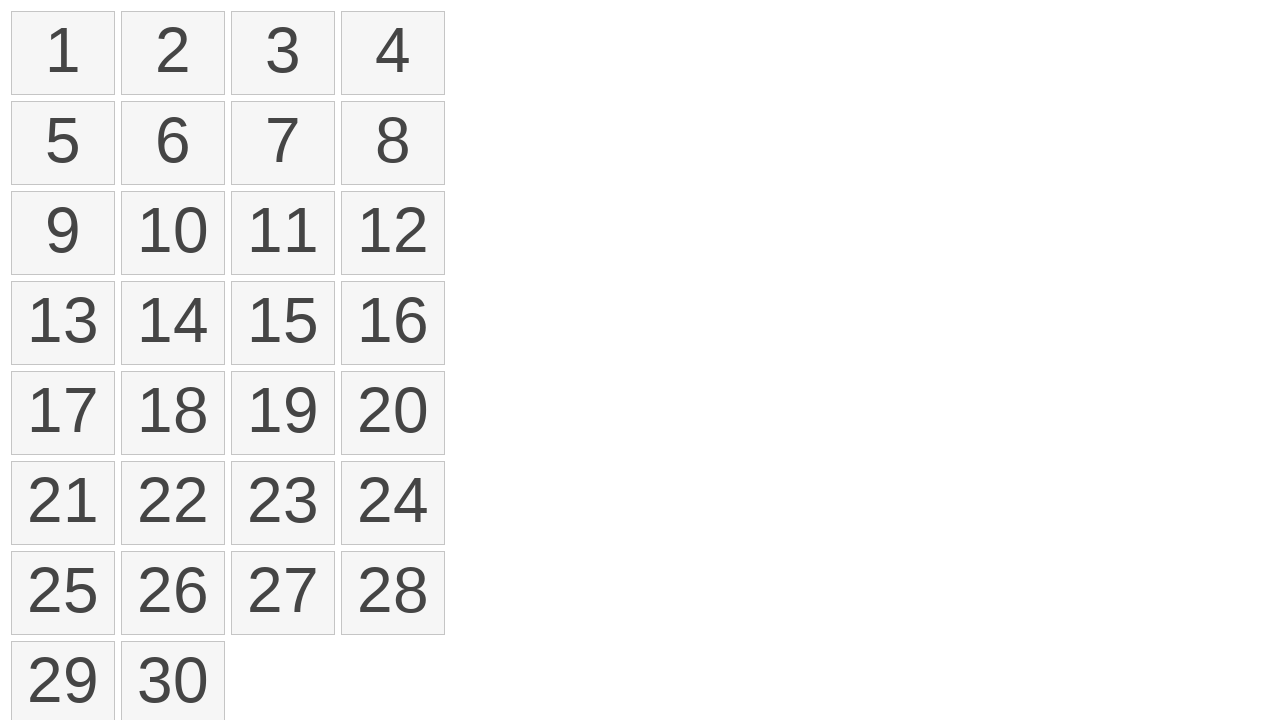

Clicked item at index 0 while holding Control at (63, 53) on ol#selectable>li >> nth=0
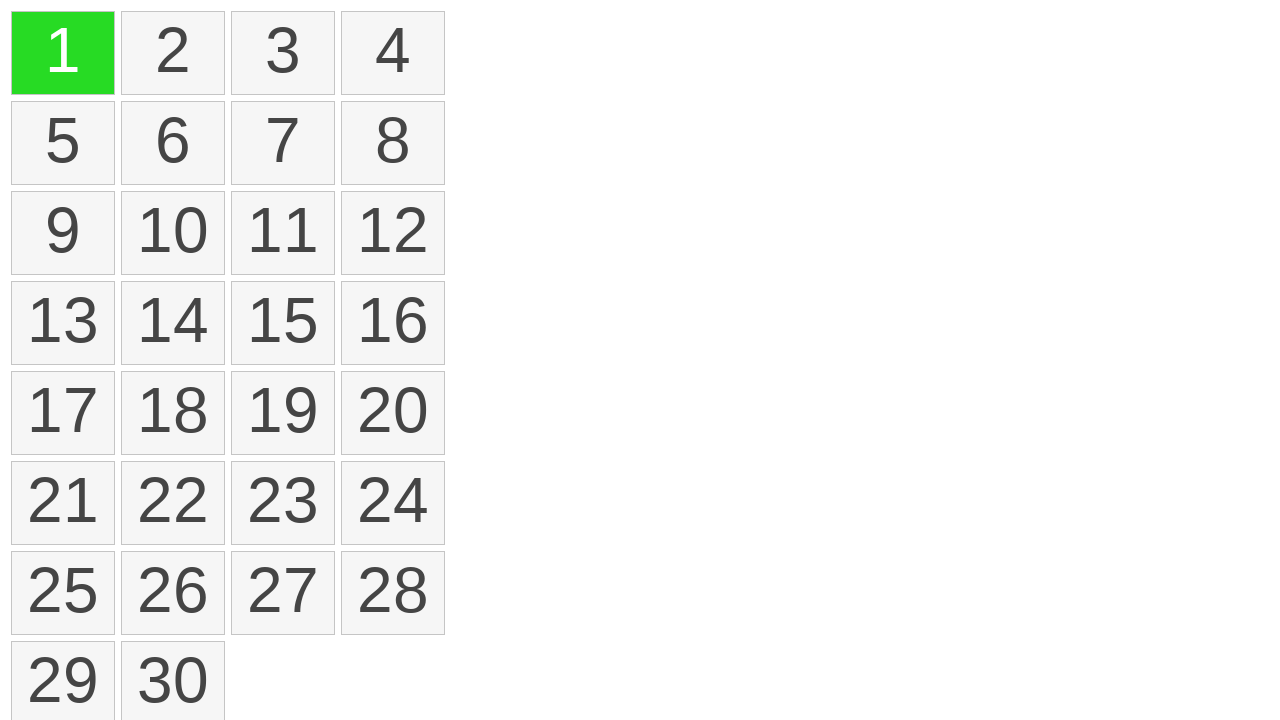

Clicked item at index 2 while holding Control at (283, 53) on ol#selectable>li >> nth=2
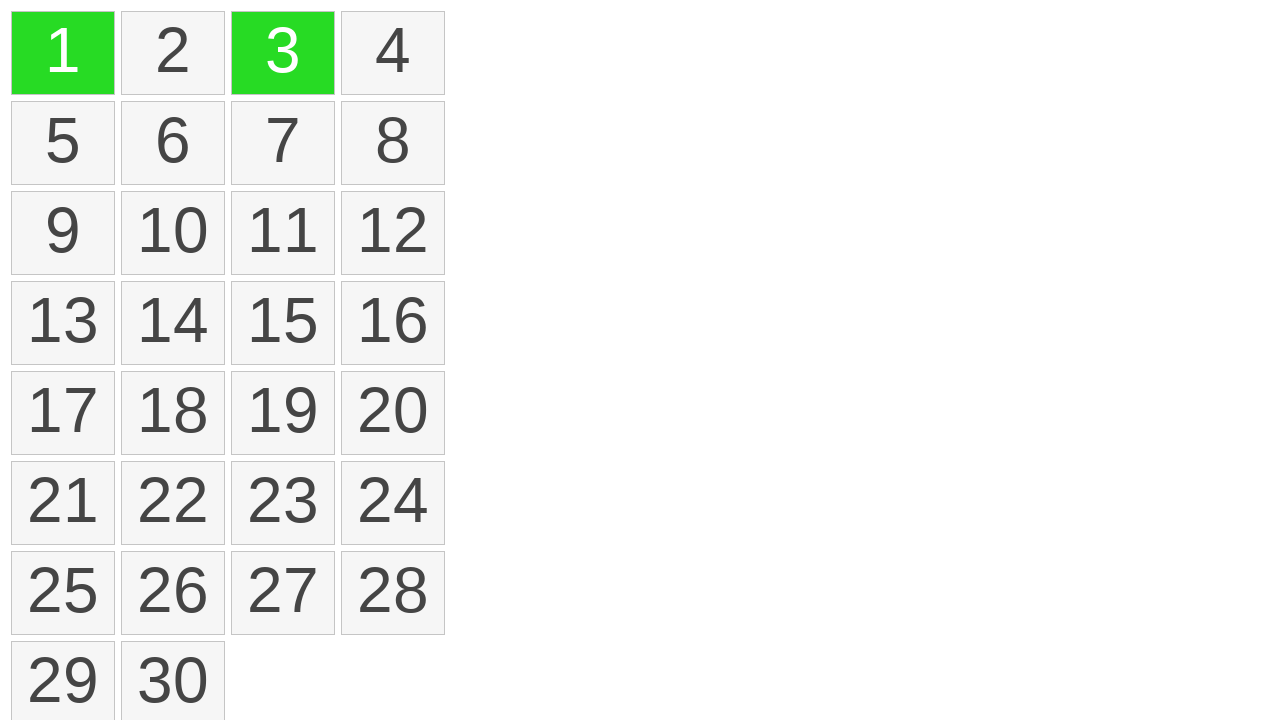

Clicked item at index 3 while holding Control at (393, 53) on ol#selectable>li >> nth=3
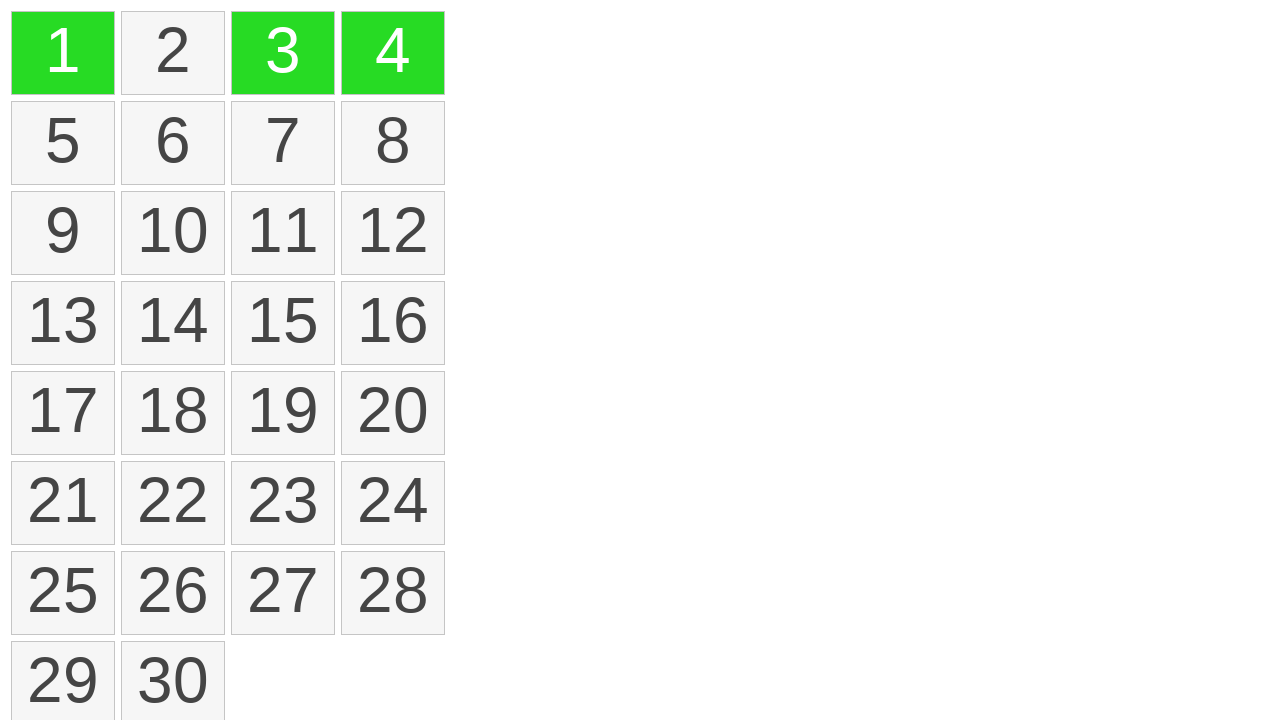

Clicked item at index 5 while holding Control at (173, 143) on ol#selectable>li >> nth=5
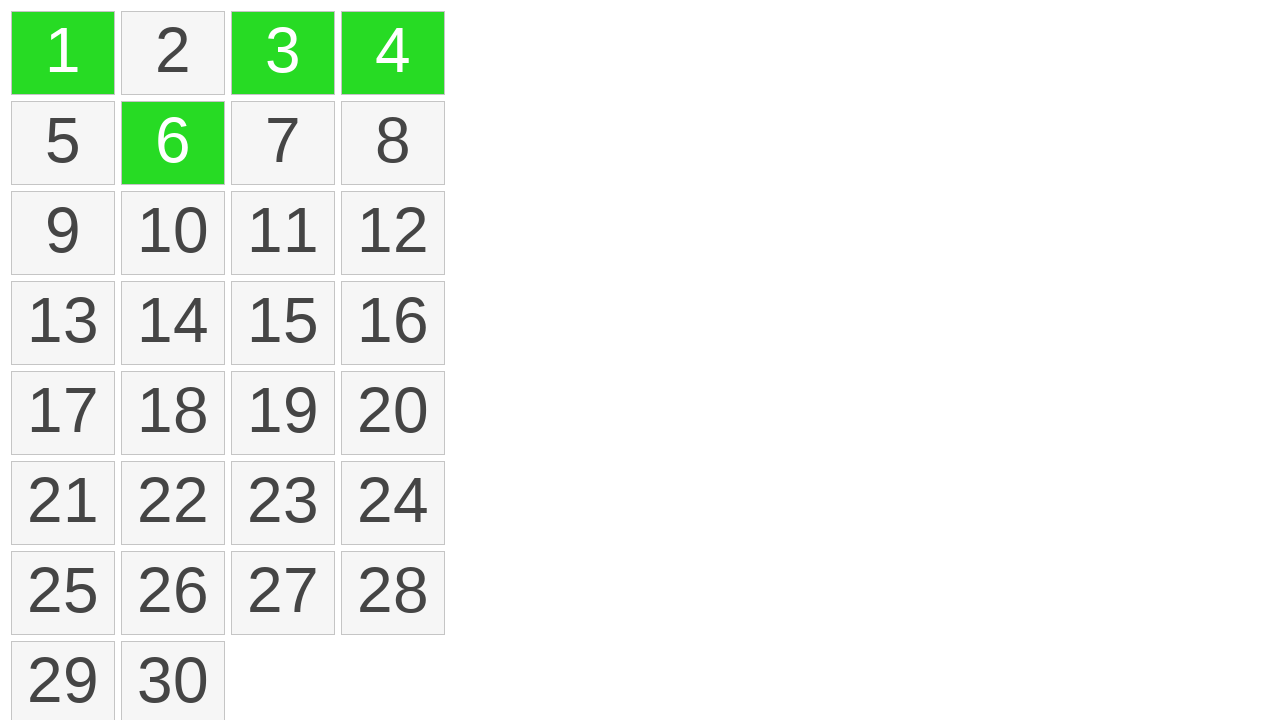

Clicked item at index 9 while holding Control at (173, 233) on ol#selectable>li >> nth=9
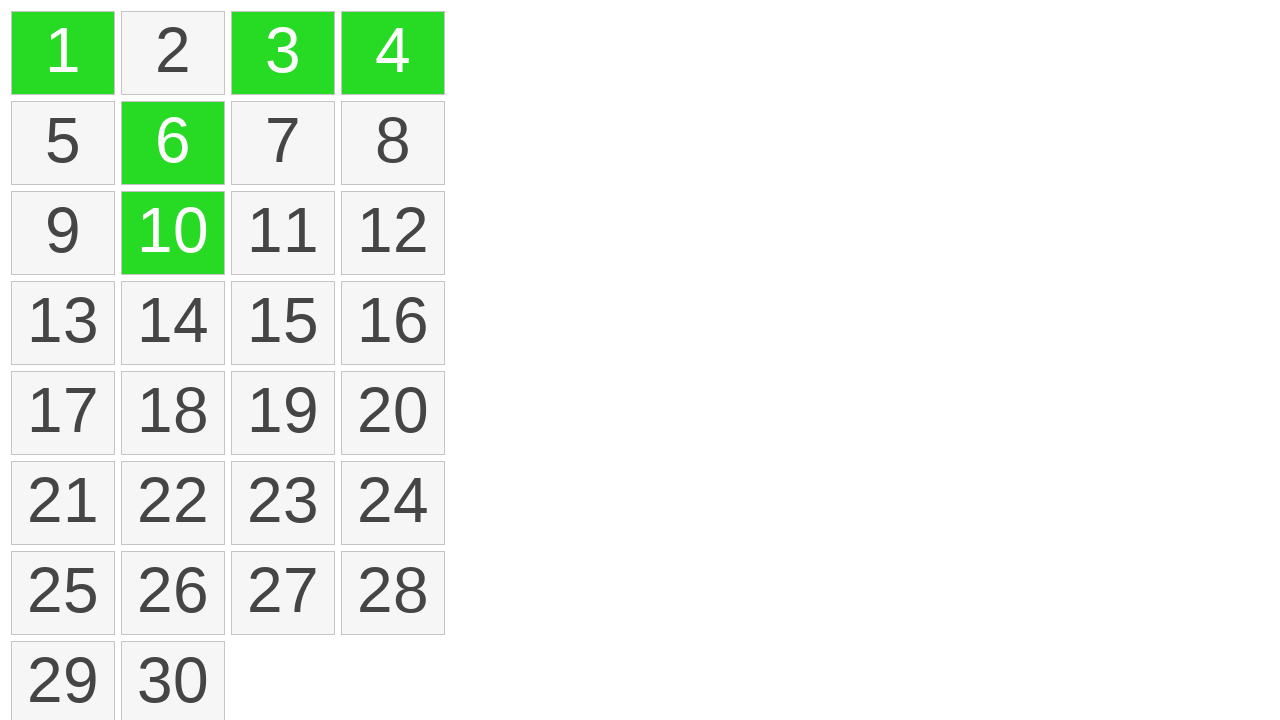

Released Control key to complete multi-select
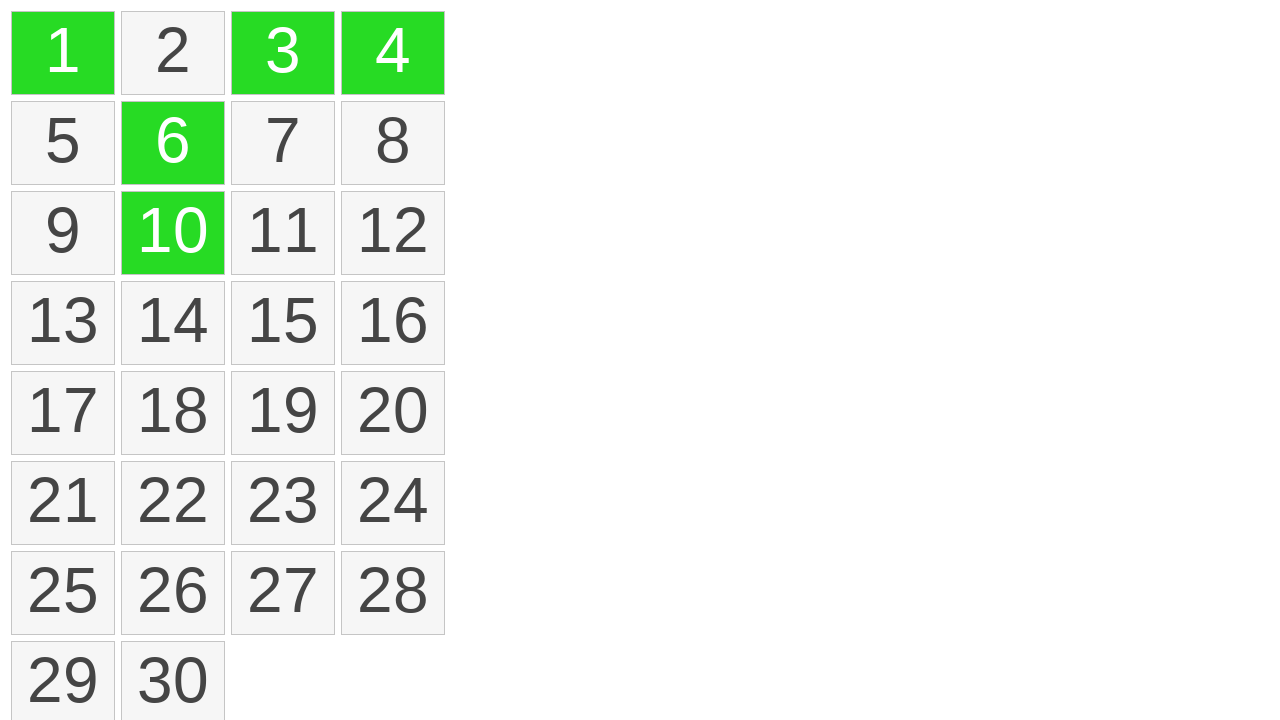

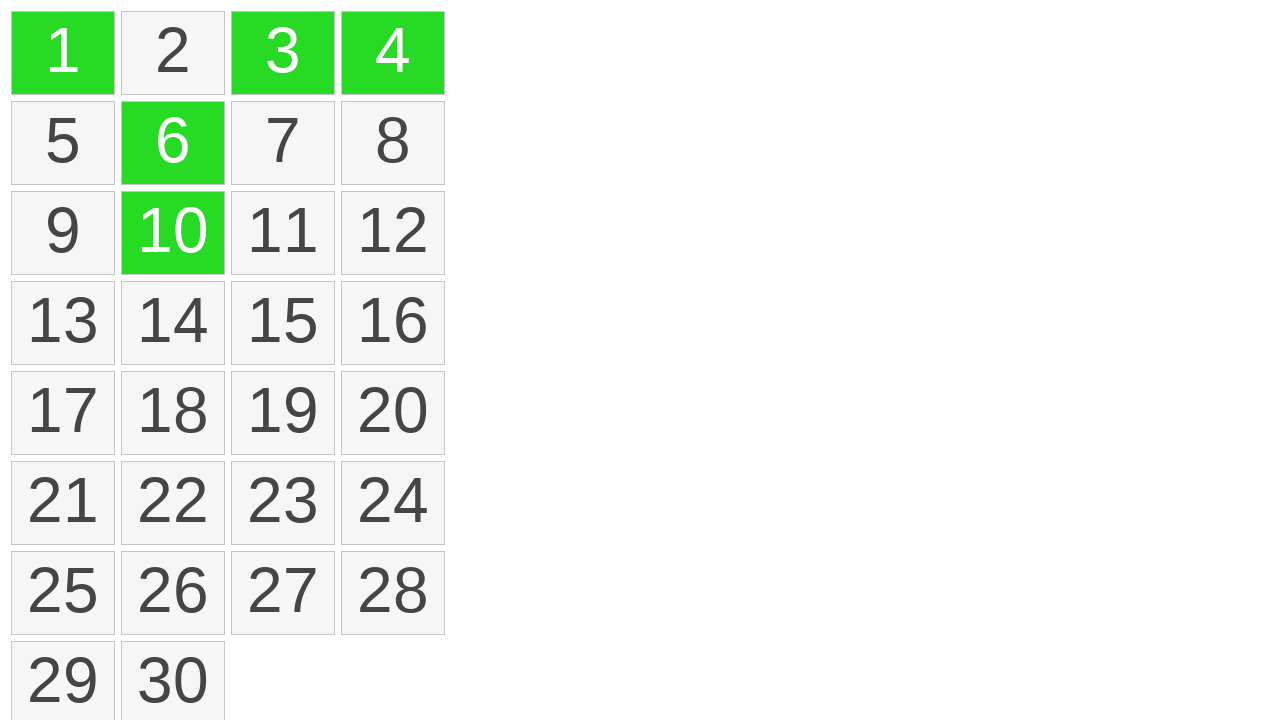